Tests an explicit wait scenario where the script waits for a price to change to $100, then clicks a book button, reads an input value, calculates a mathematical answer using logarithm and sine functions, and submits the solution.

Starting URL: http://suninjuly.github.io/explicit_wait2.html

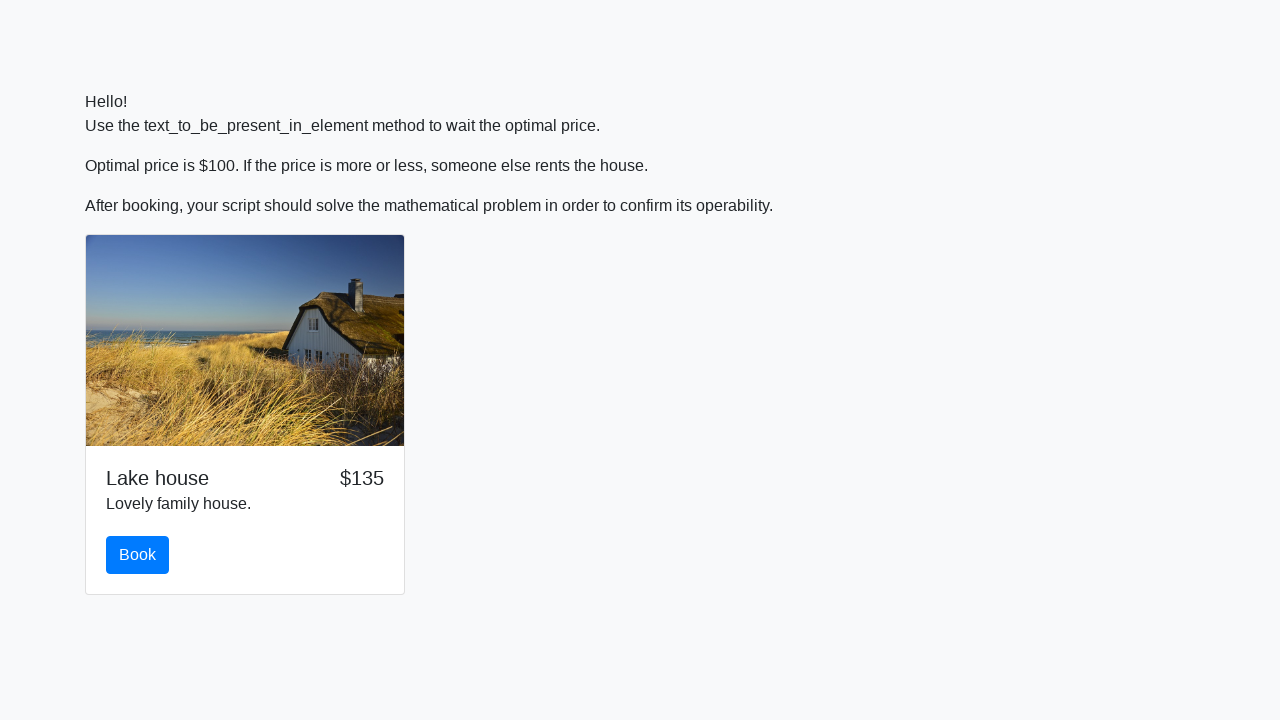

Waited for price to change to $100
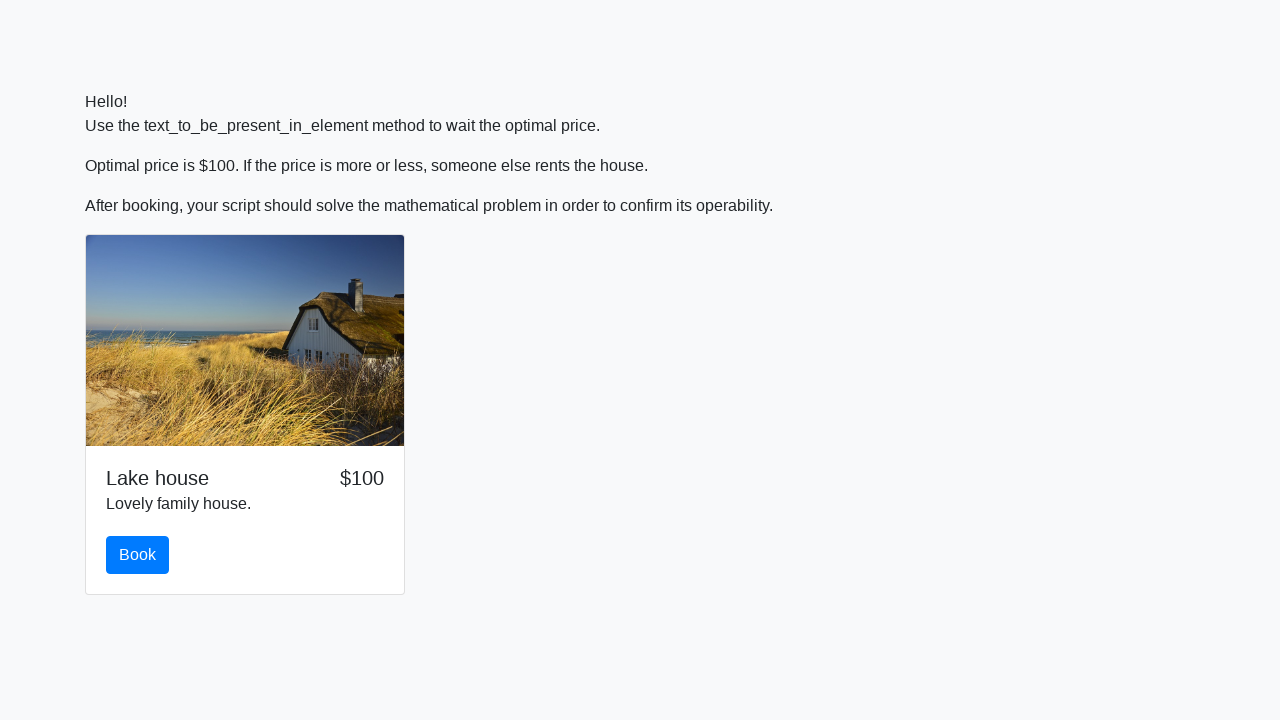

Clicked the book button at (138, 555) on #book
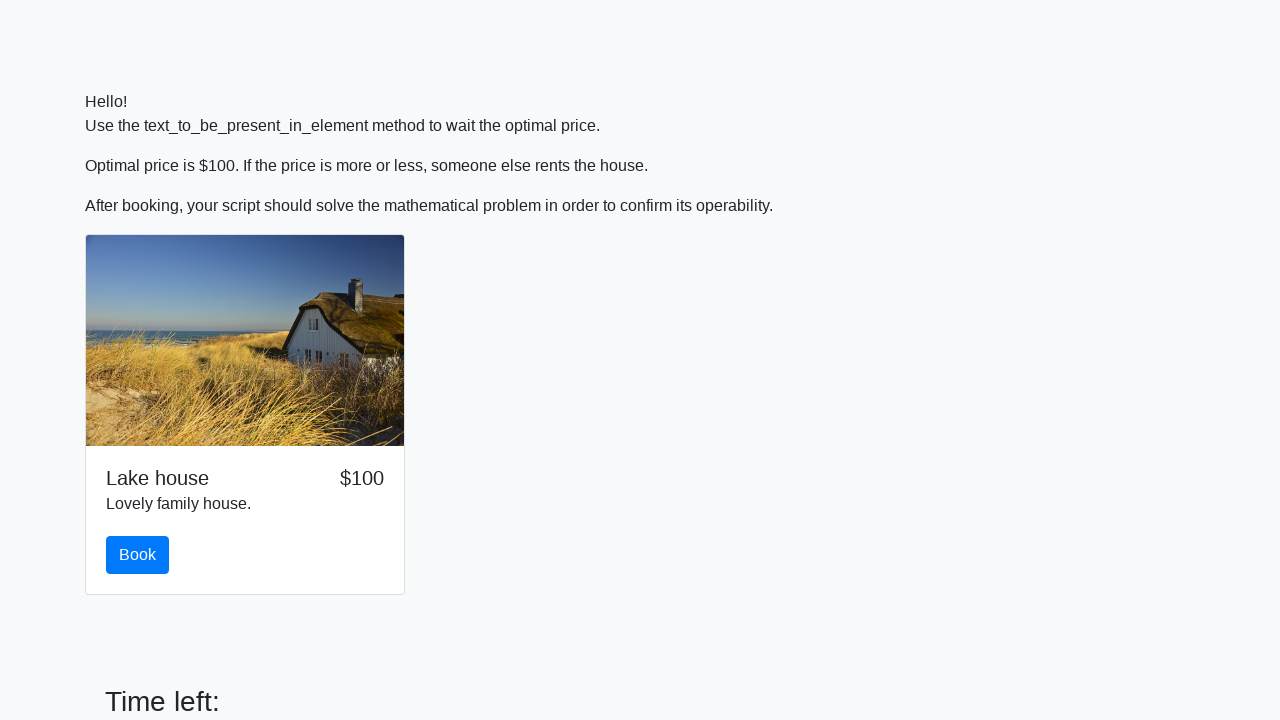

Retrieved input value from page: 262
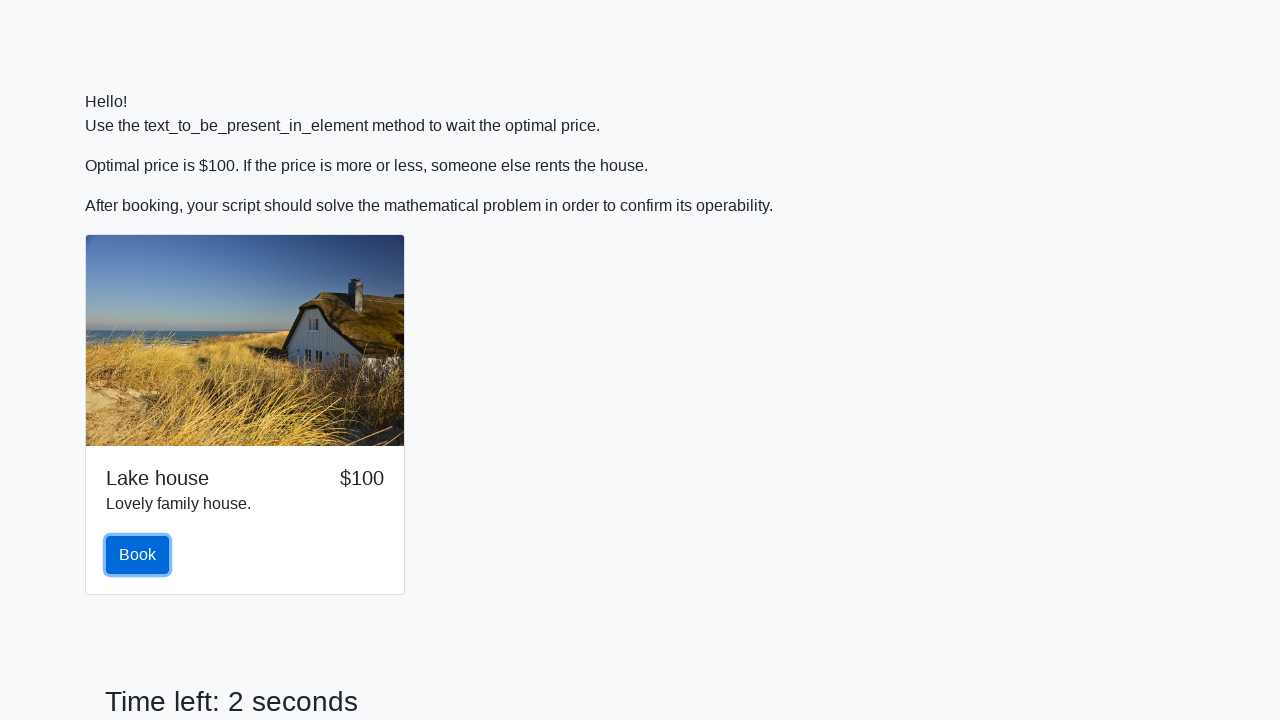

Converted input value to integer: 262
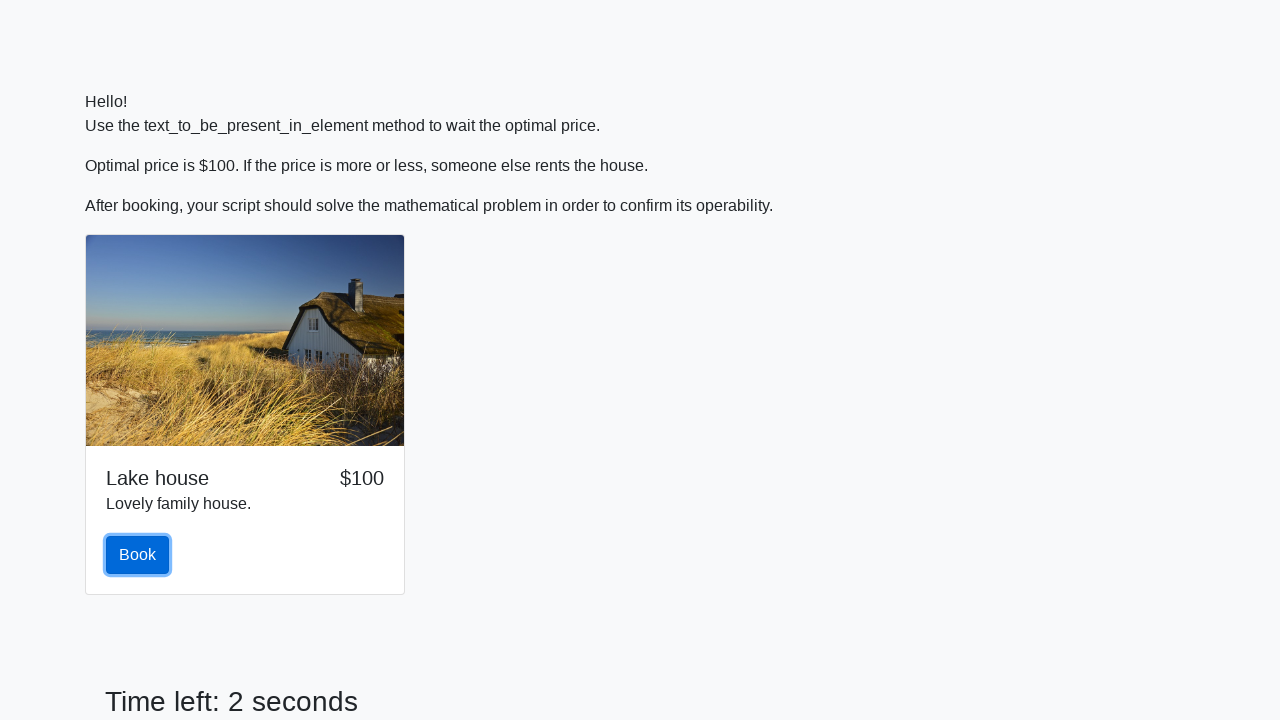

Calculated answer using logarithm and sine functions: 2.431813536194025
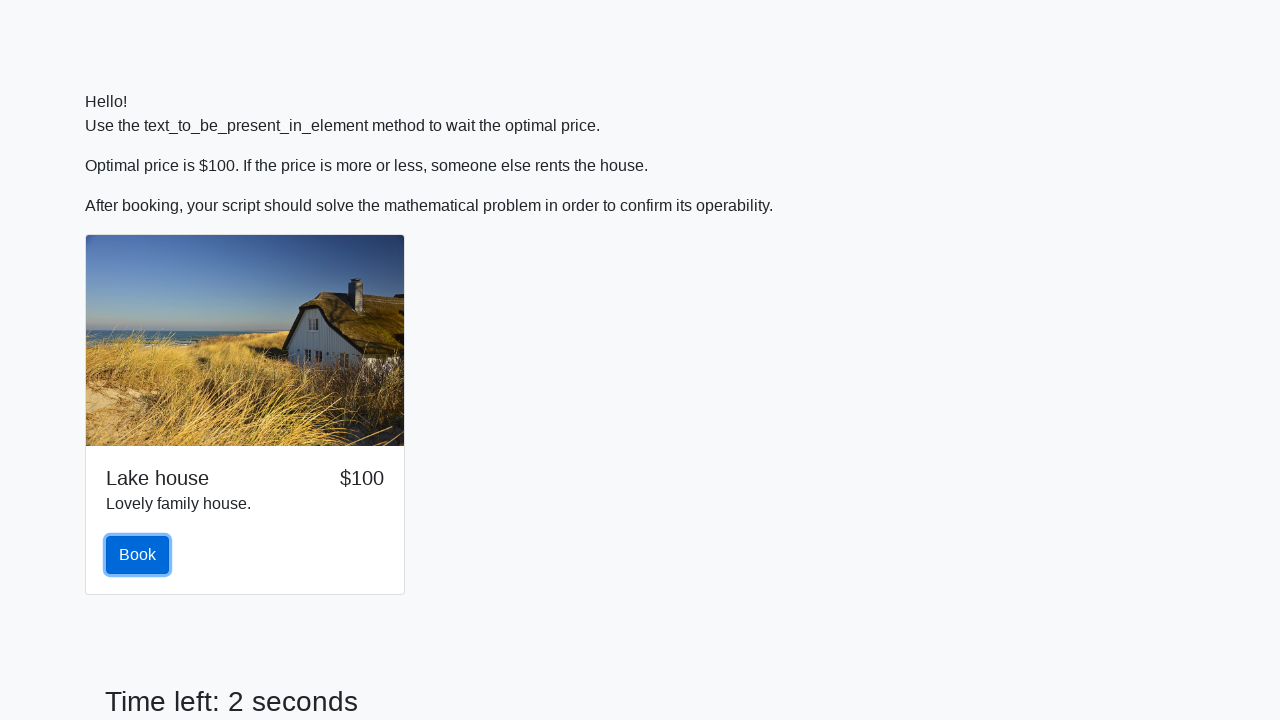

Filled answer field with calculated value: 2.431813536194025 on #answer
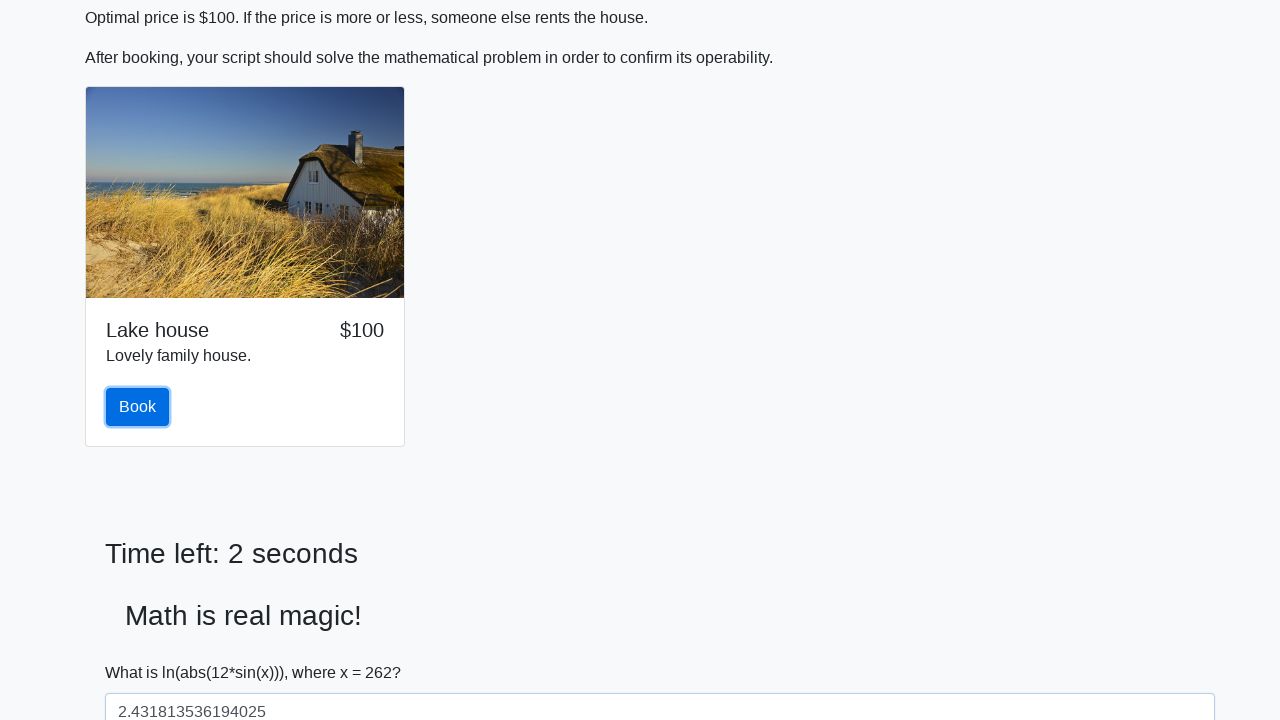

Clicked the solve button to submit the solution at (143, 651) on #solve
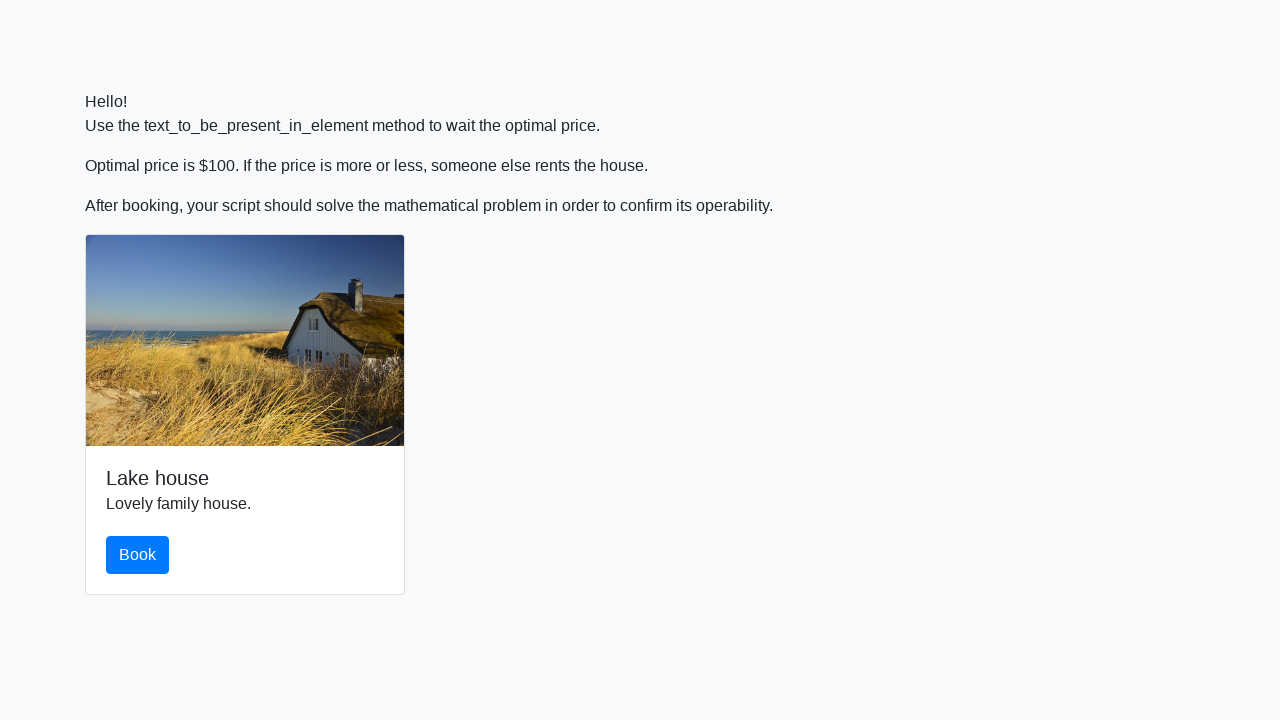

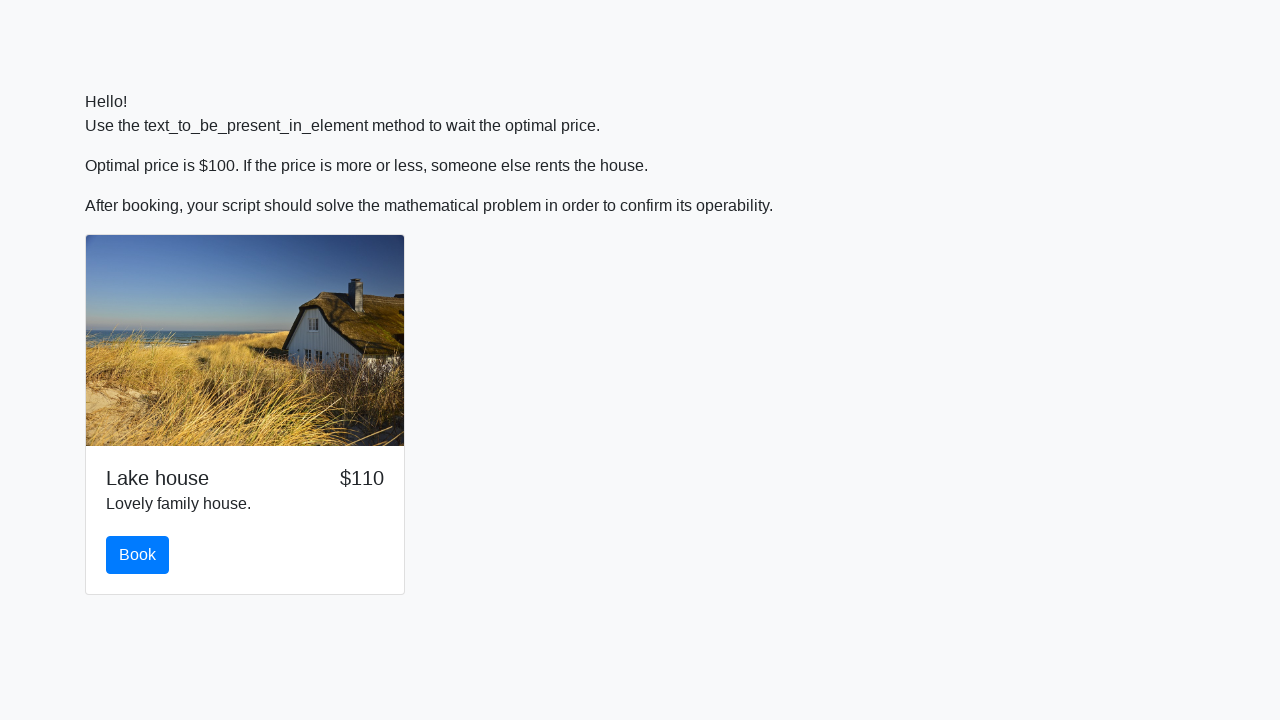